Navigates to the Path2USA travel companions page and retrieves the page title

Starting URL: https://www.path2usa.com/travel-companions

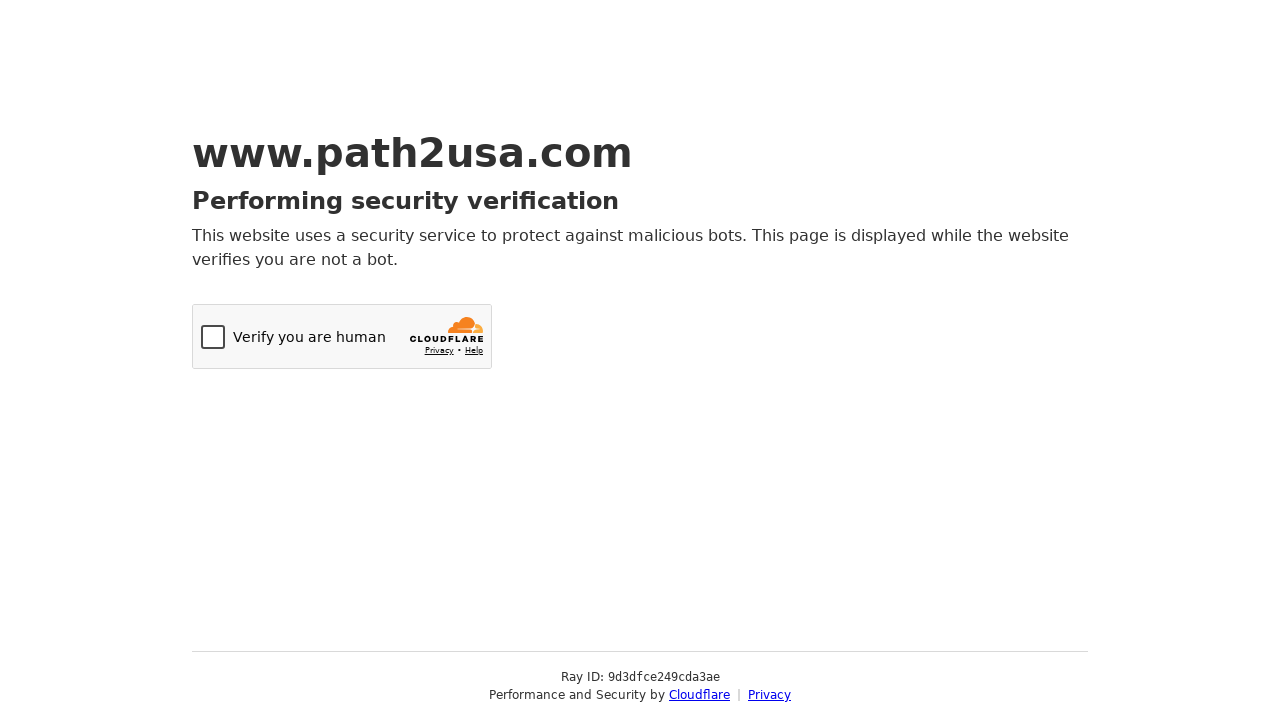

Navigated to Path2USA travel companions page
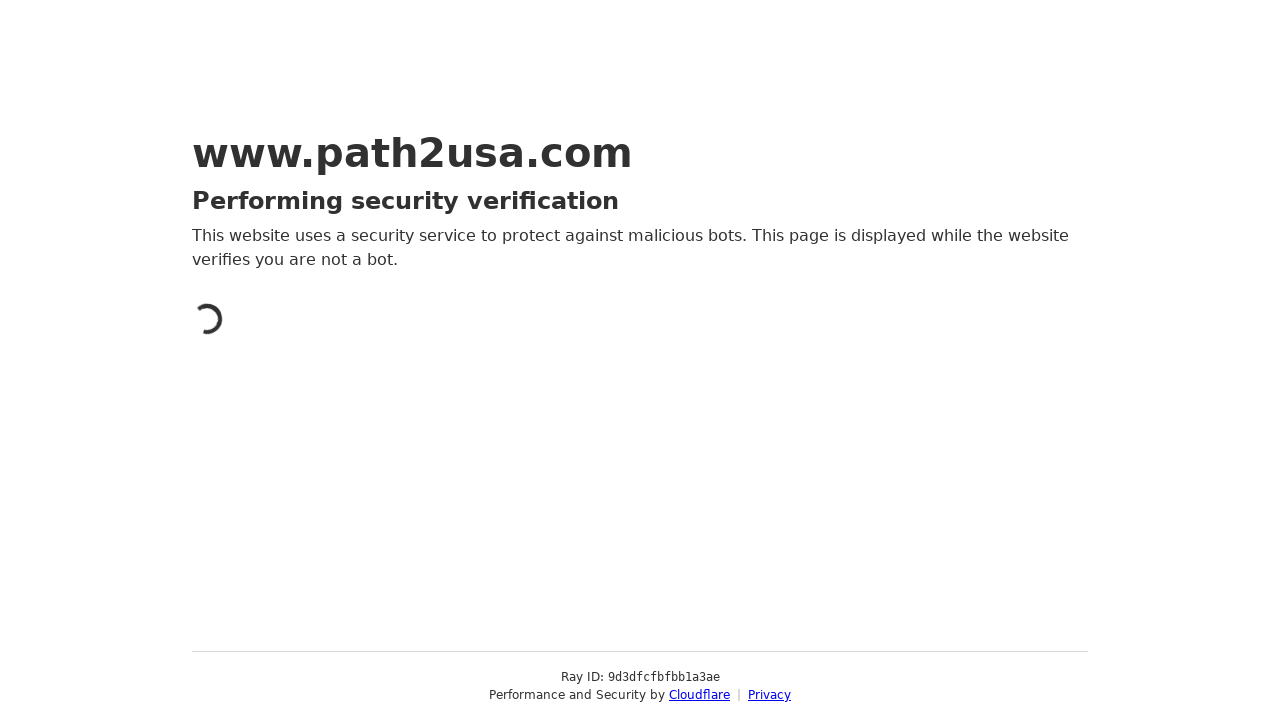

Retrieved page title: Just a moment...
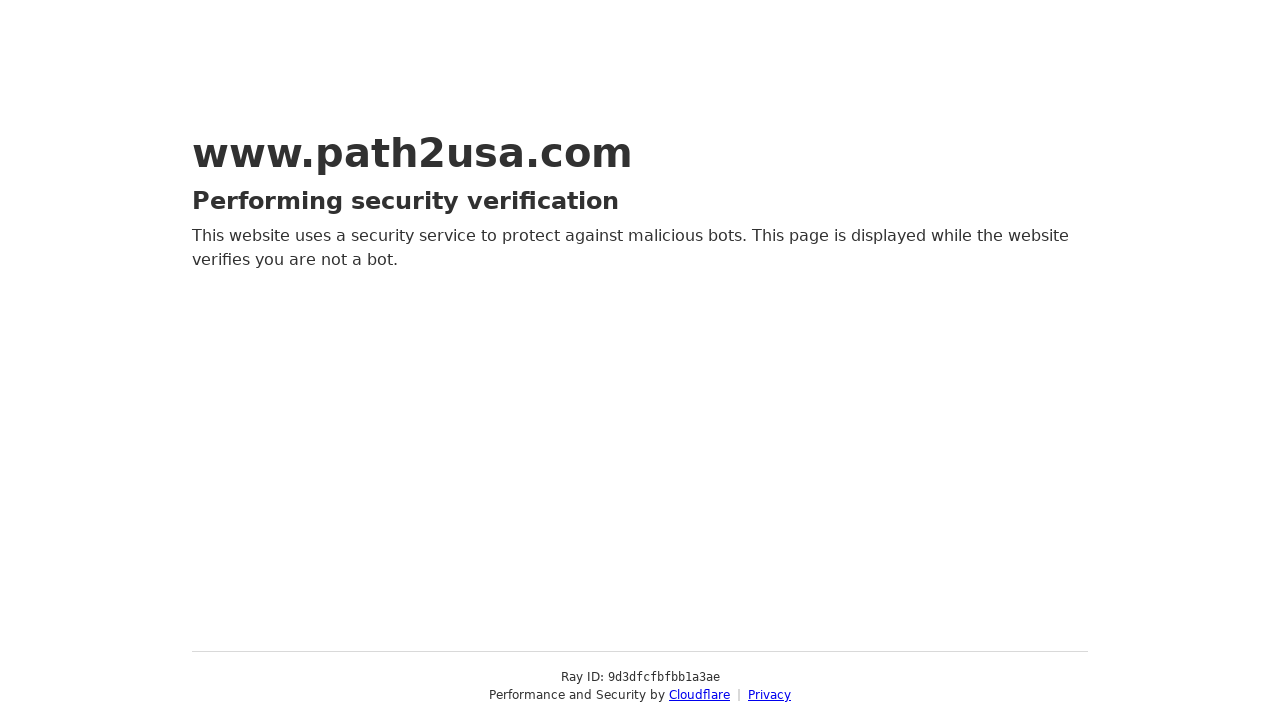

Printed page title to console
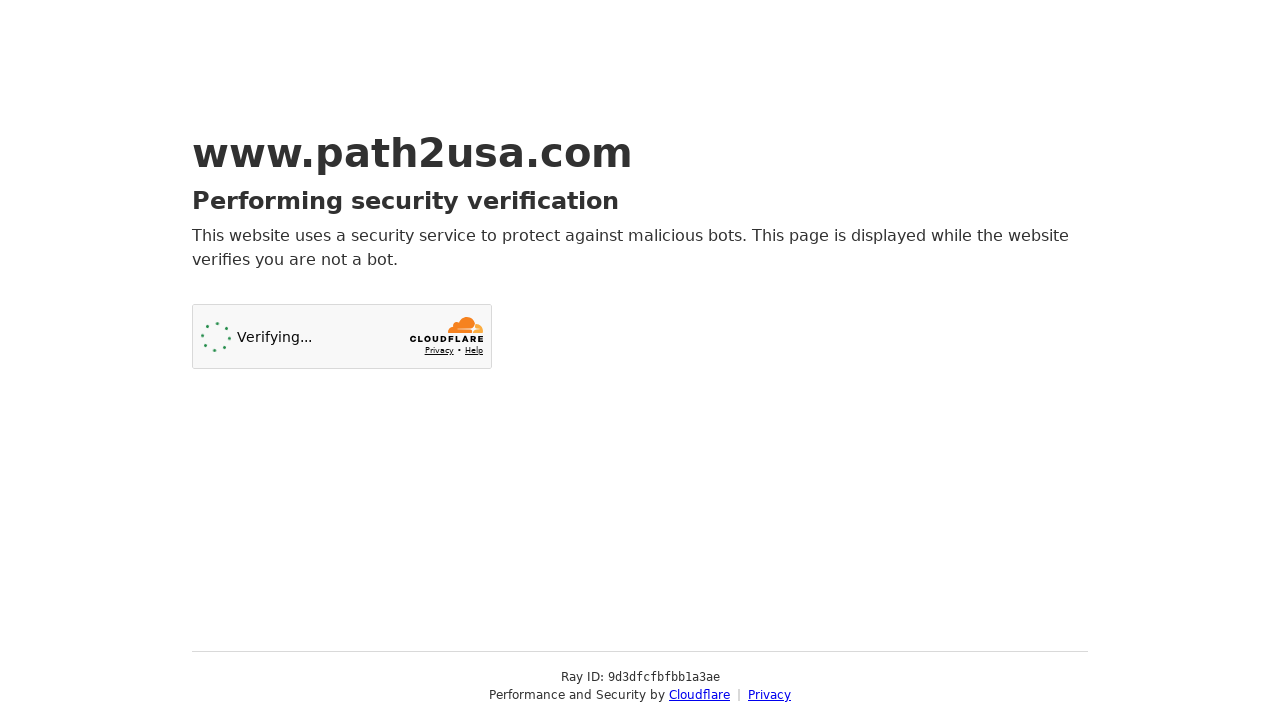

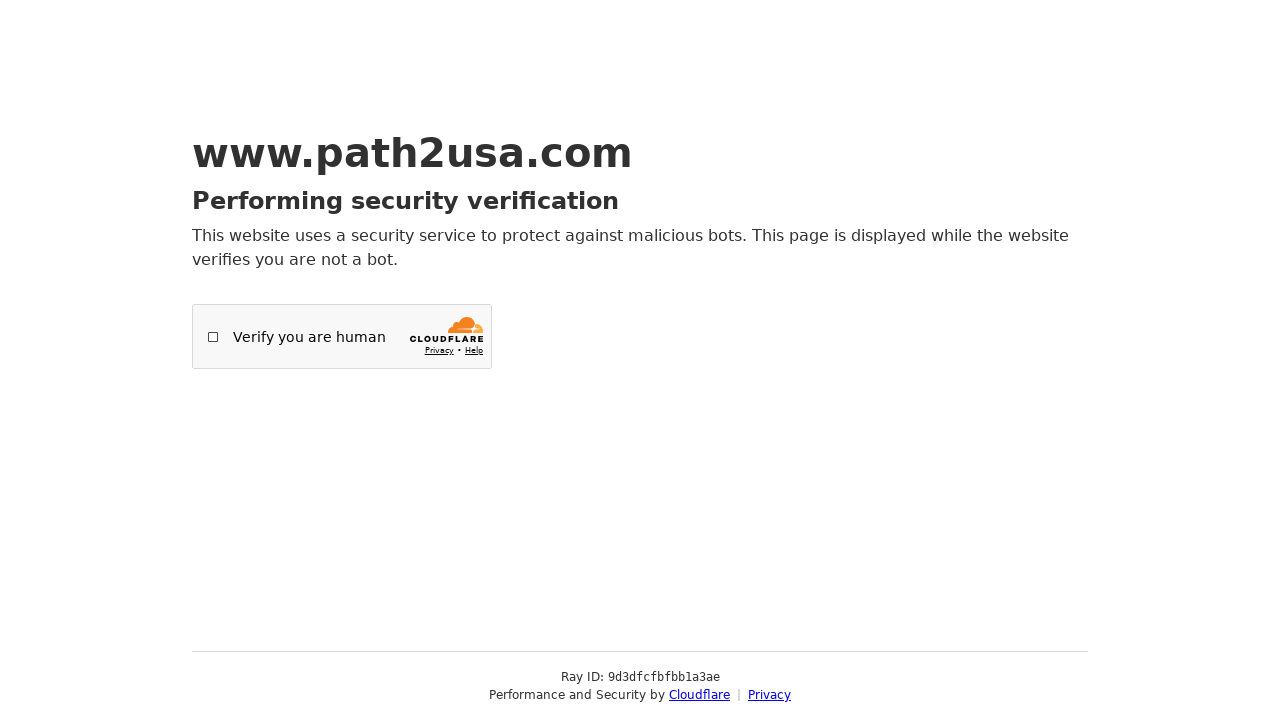